Clicks on the 0-9 link and verifies navigation to the correct URL

Starting URL: https://www.99-bottles-of-beer.net/abc.html

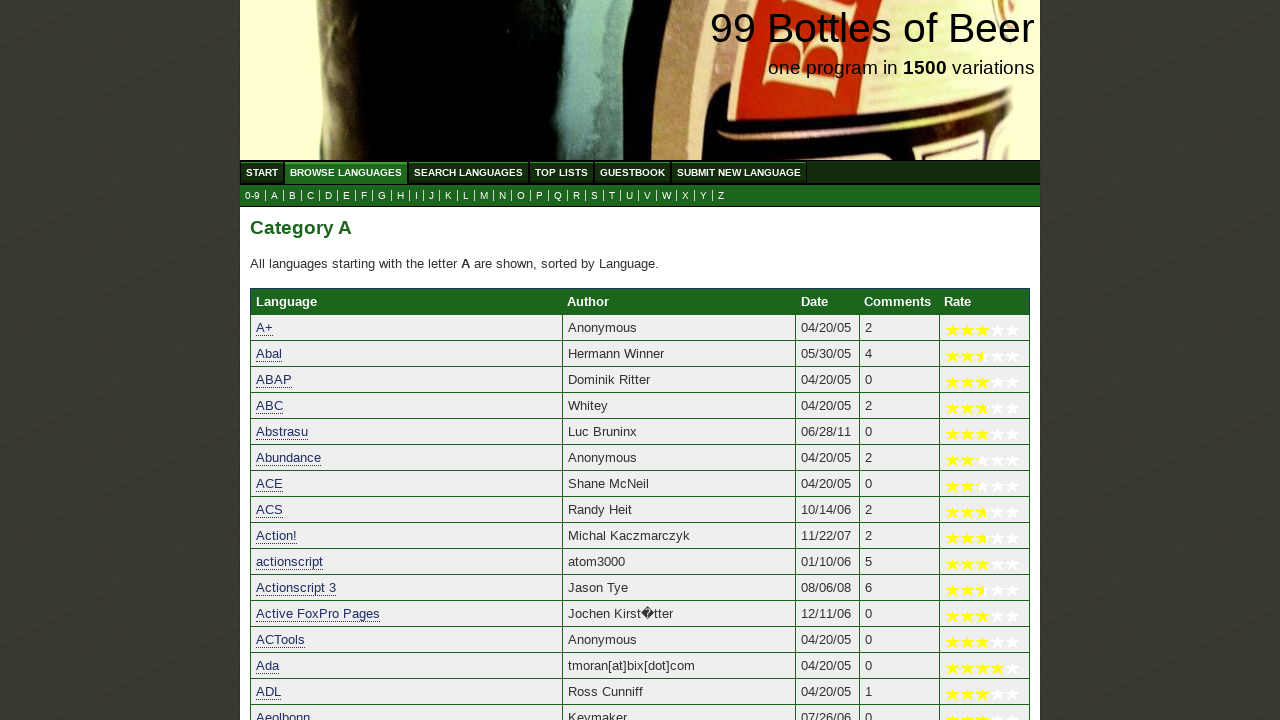

Clicked on the 0-9 link at (252, 196) on a[href='0.html']
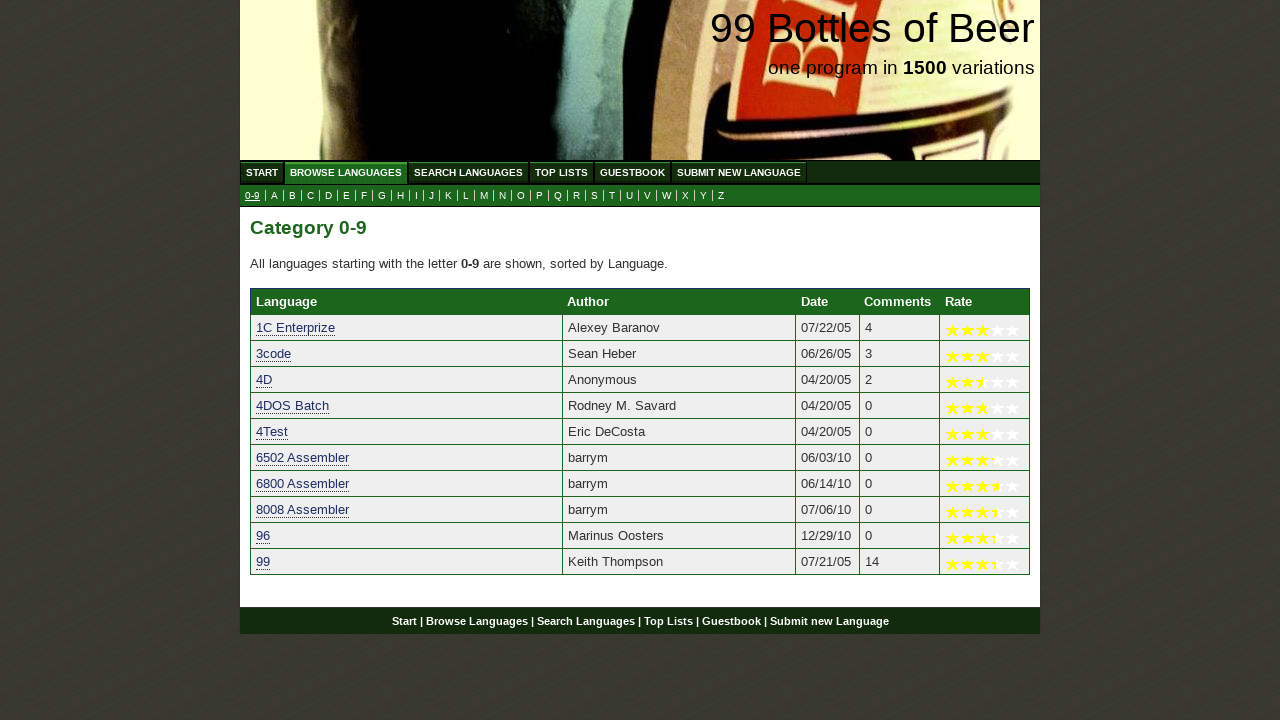

Navigation to 0-9 page completed successfully
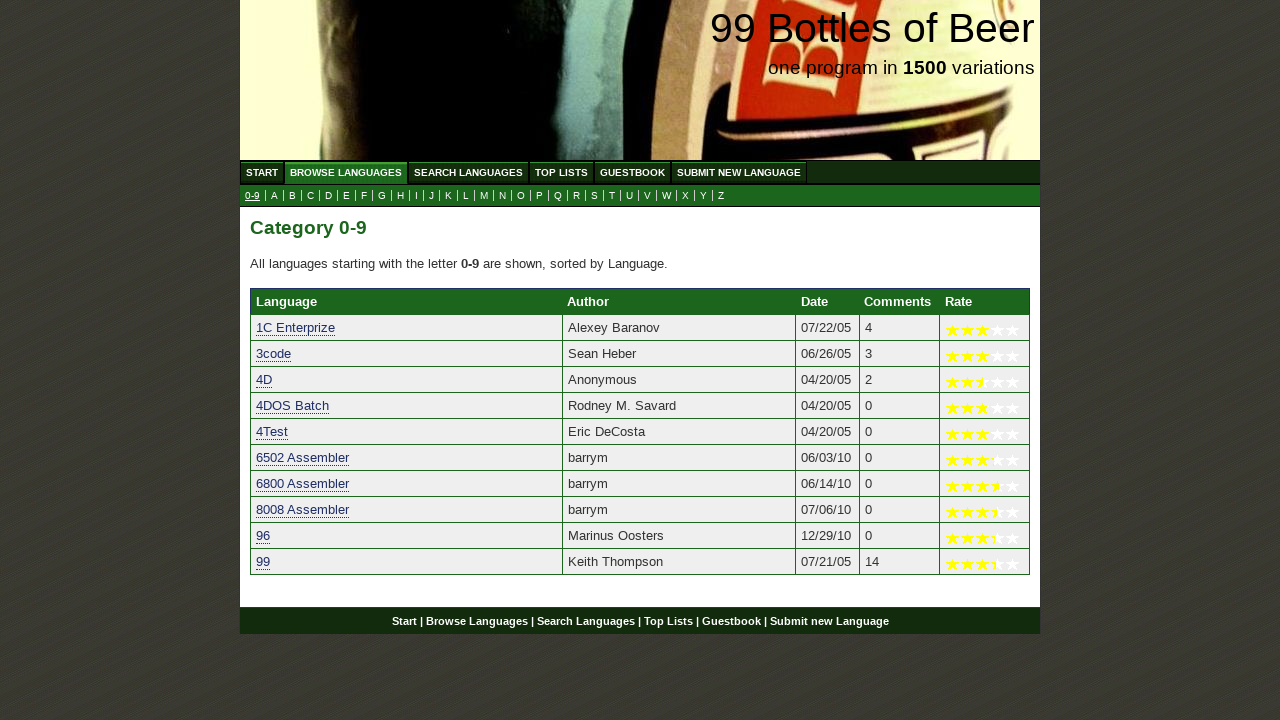

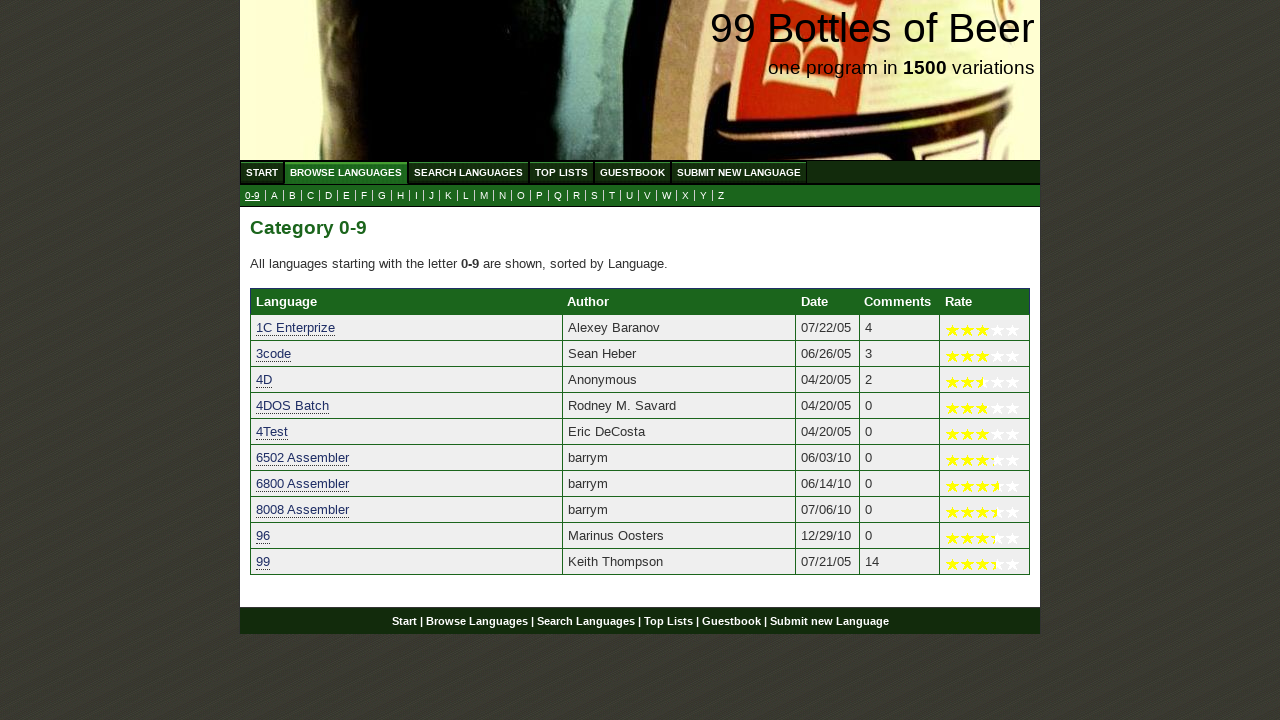